Tests a student registration form by filling out all fields including personal information, date of birth, subjects, hobbies, file upload, and address, then verifies the submitted data is displayed correctly in a confirmation modal.

Starting URL: https://demoqa.com/automation-practice-form

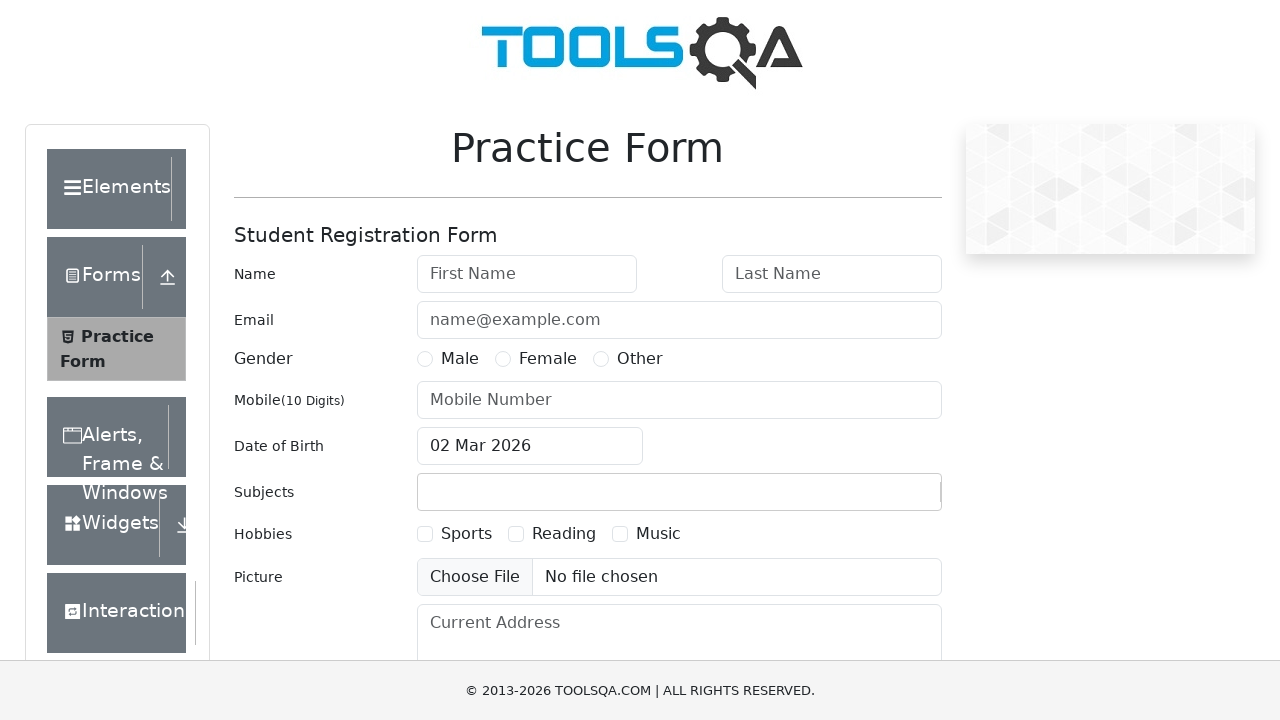

Practice form wrapper loaded
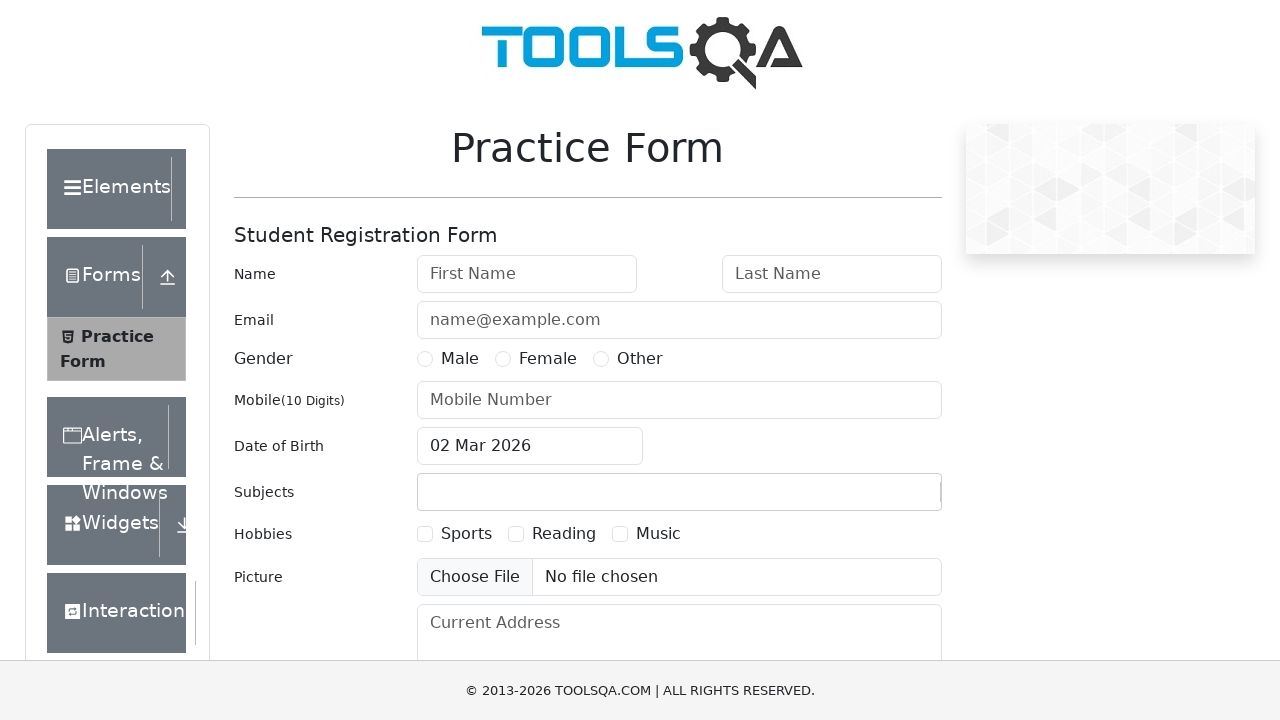

Removed fixed banner element
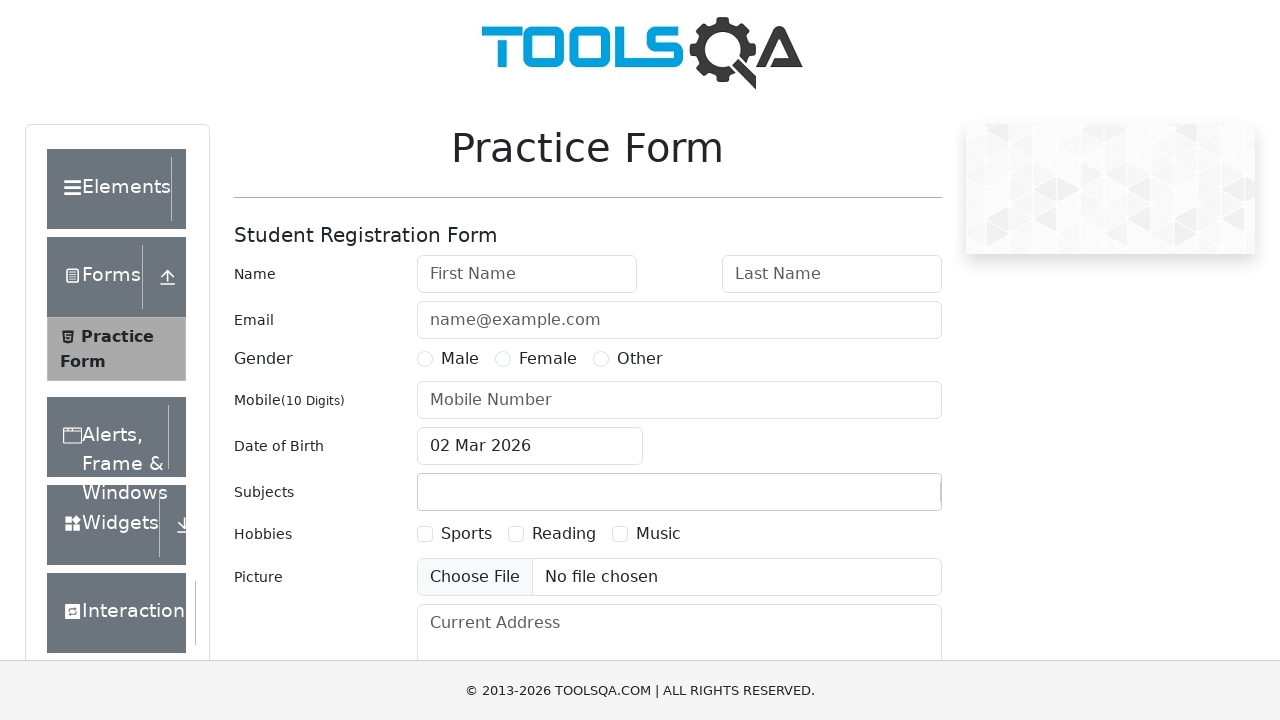

Removed footer element
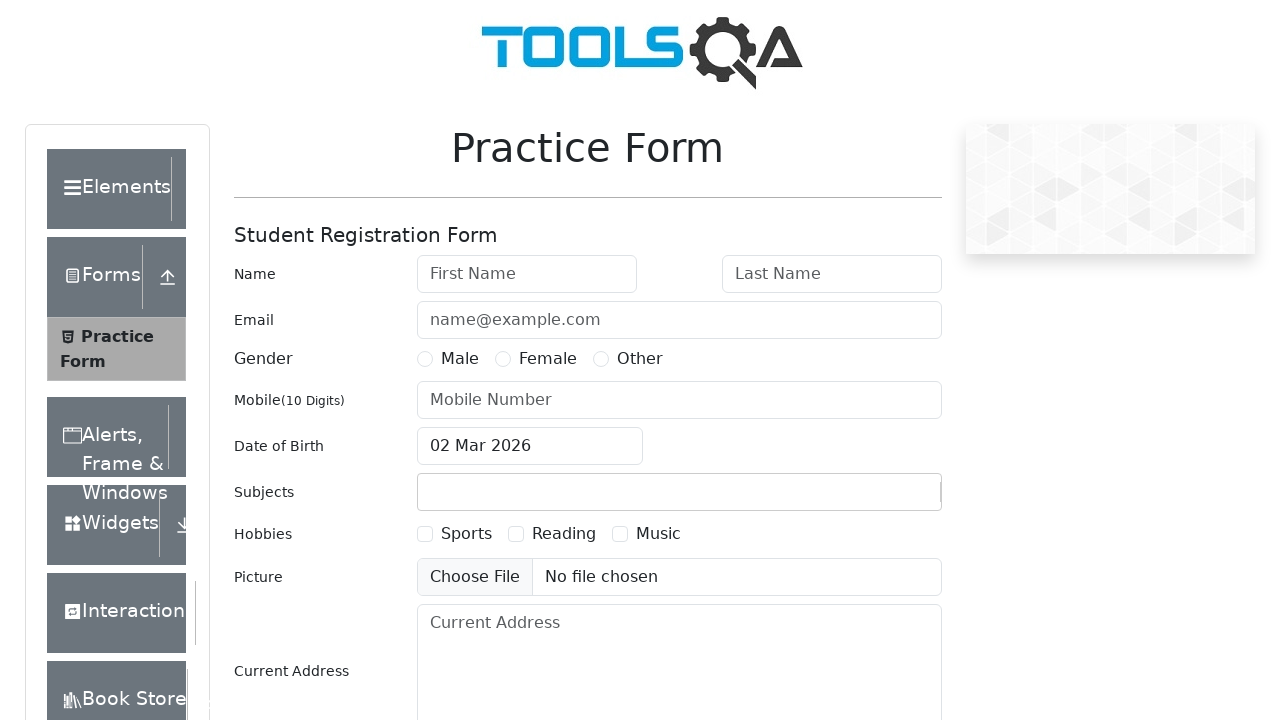

Filled first name: Maria on #firstName
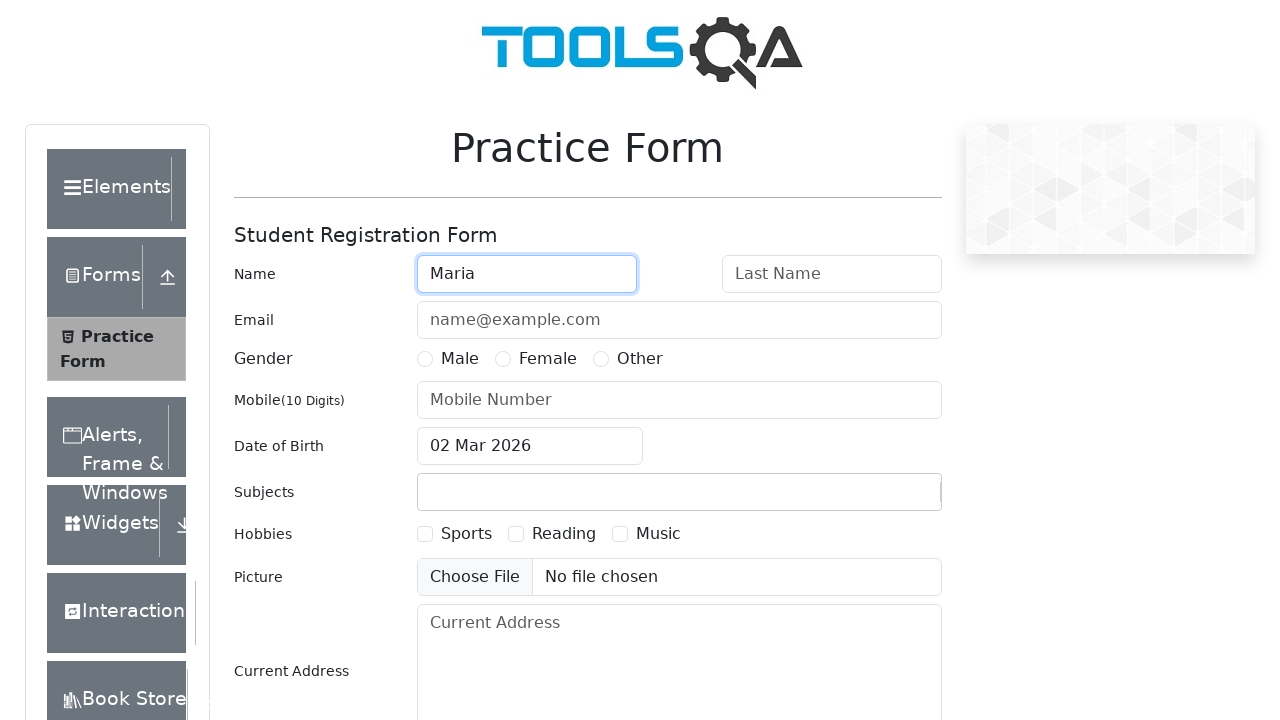

Filled last name: Grishina on #lastName
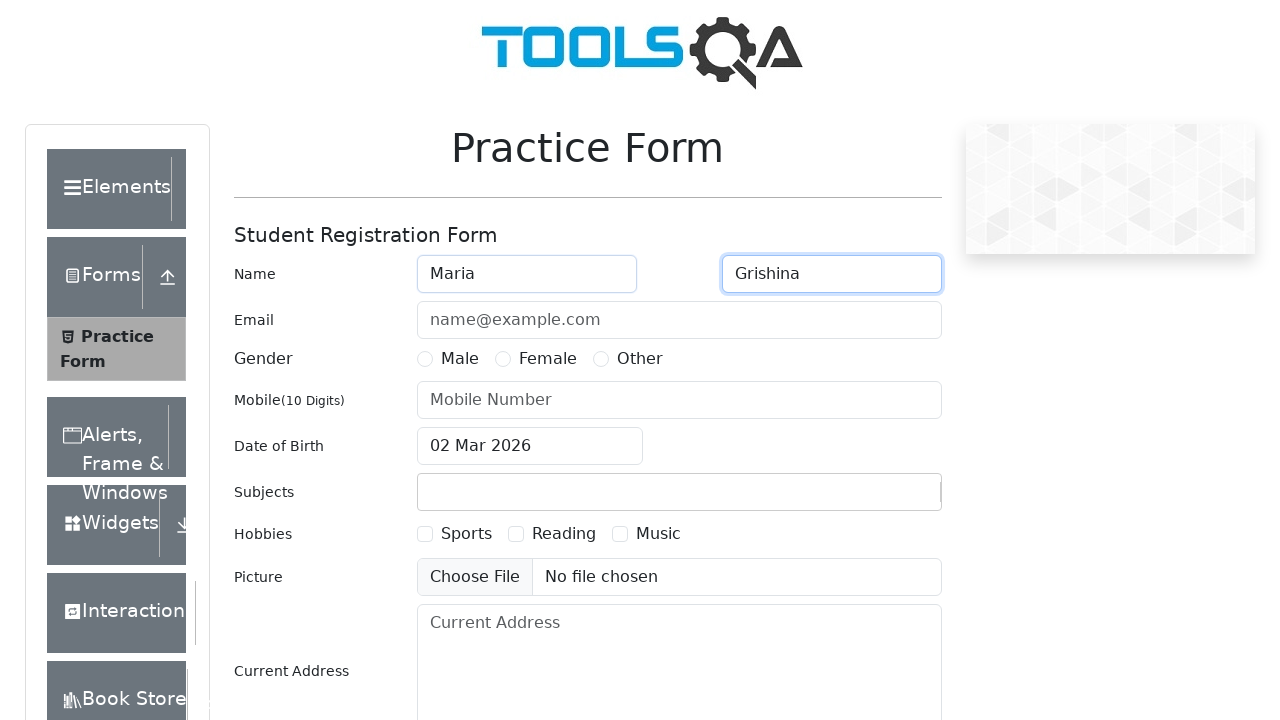

Filled email: Mariann@inbox.com on #userEmail
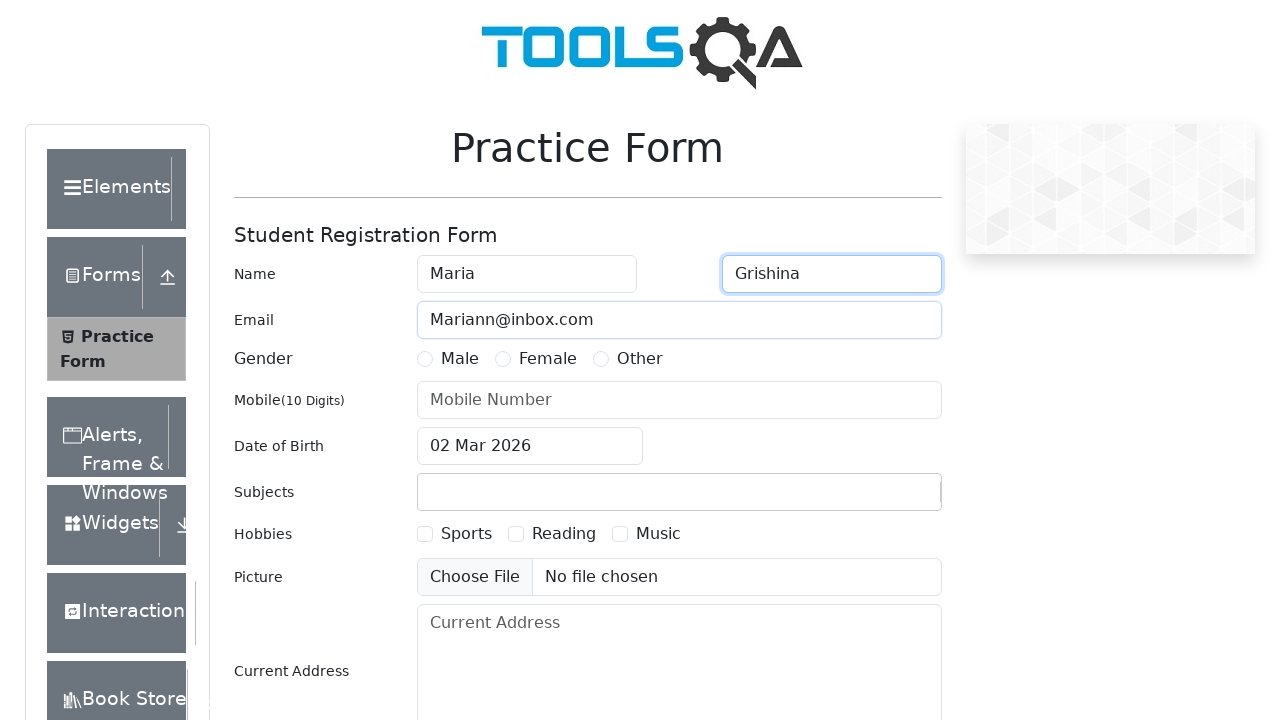

Selected gender: Other at (640, 359) on text=Other
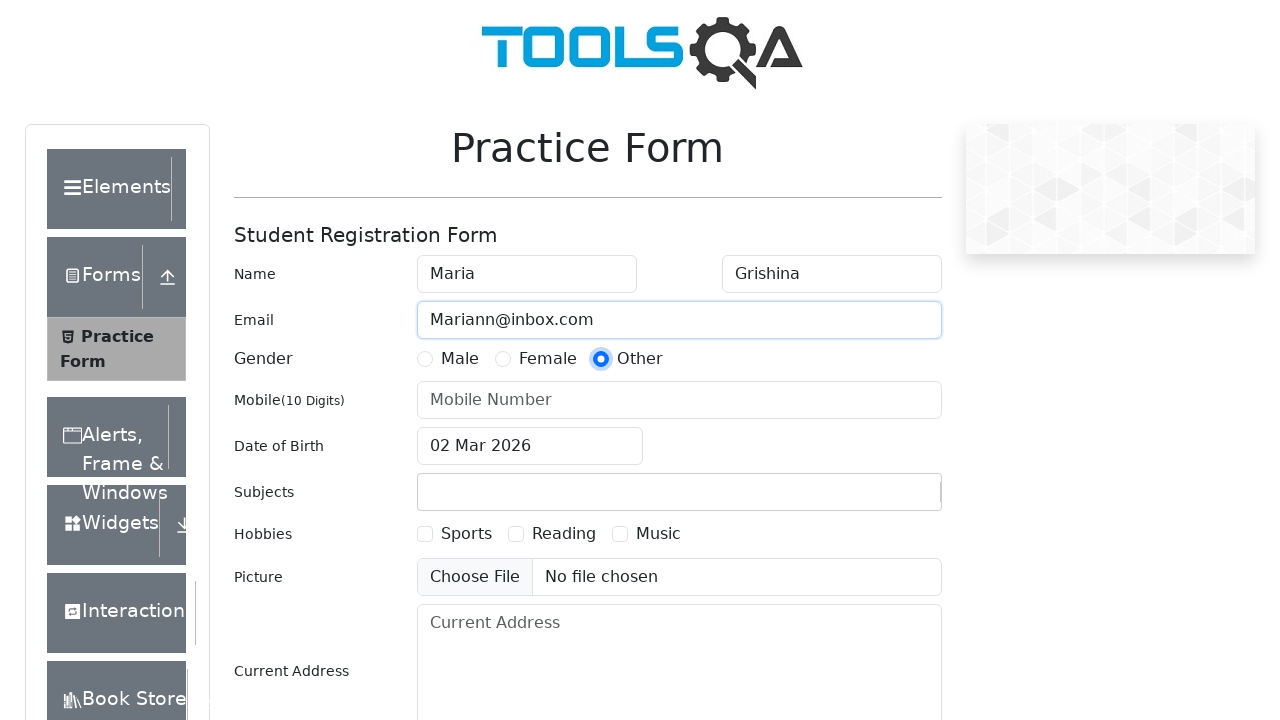

Filled phone number: 9603447567 on #userNumber
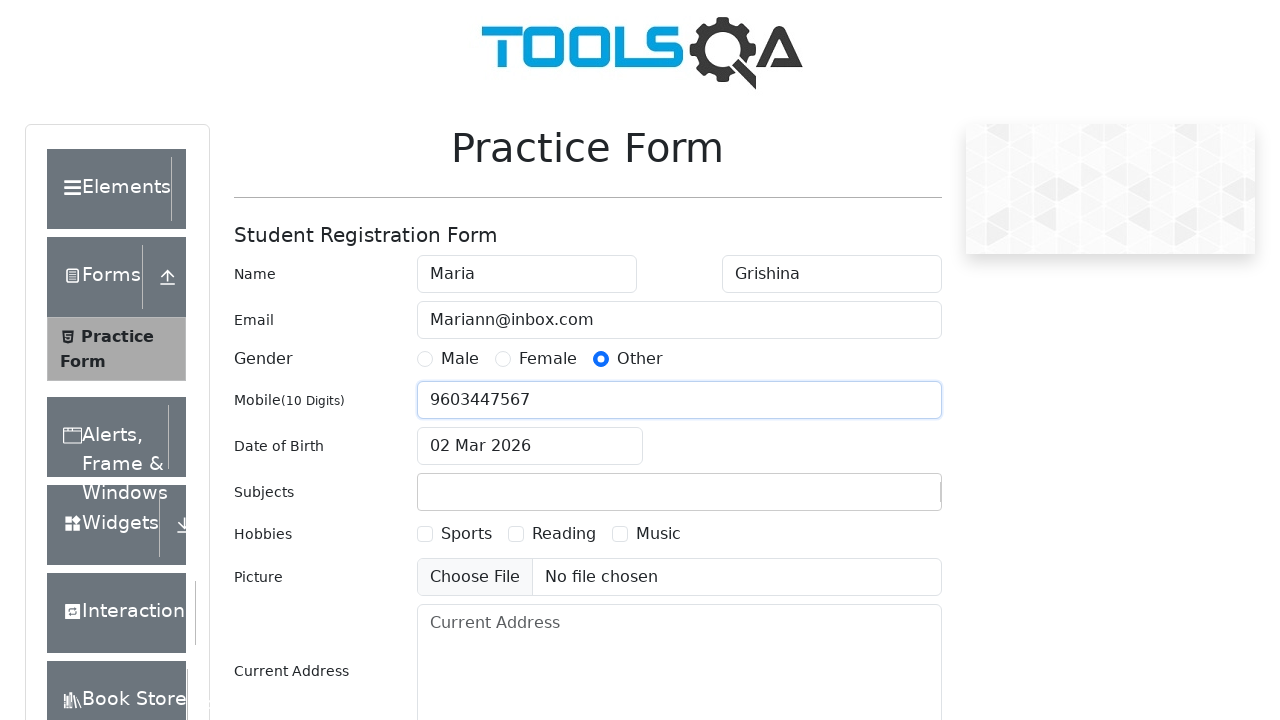

Clicked date of birth input field at (530, 446) on #dateOfBirthInput
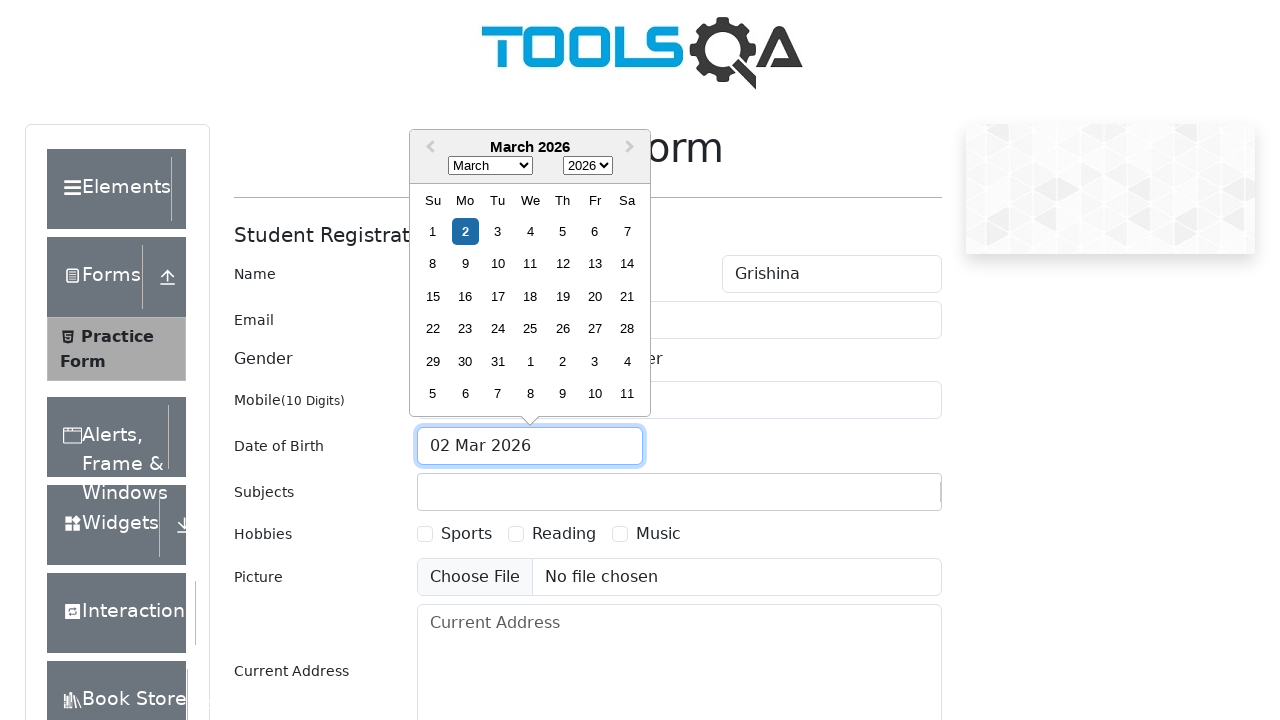

Selected month: May on .react-datepicker__month-select
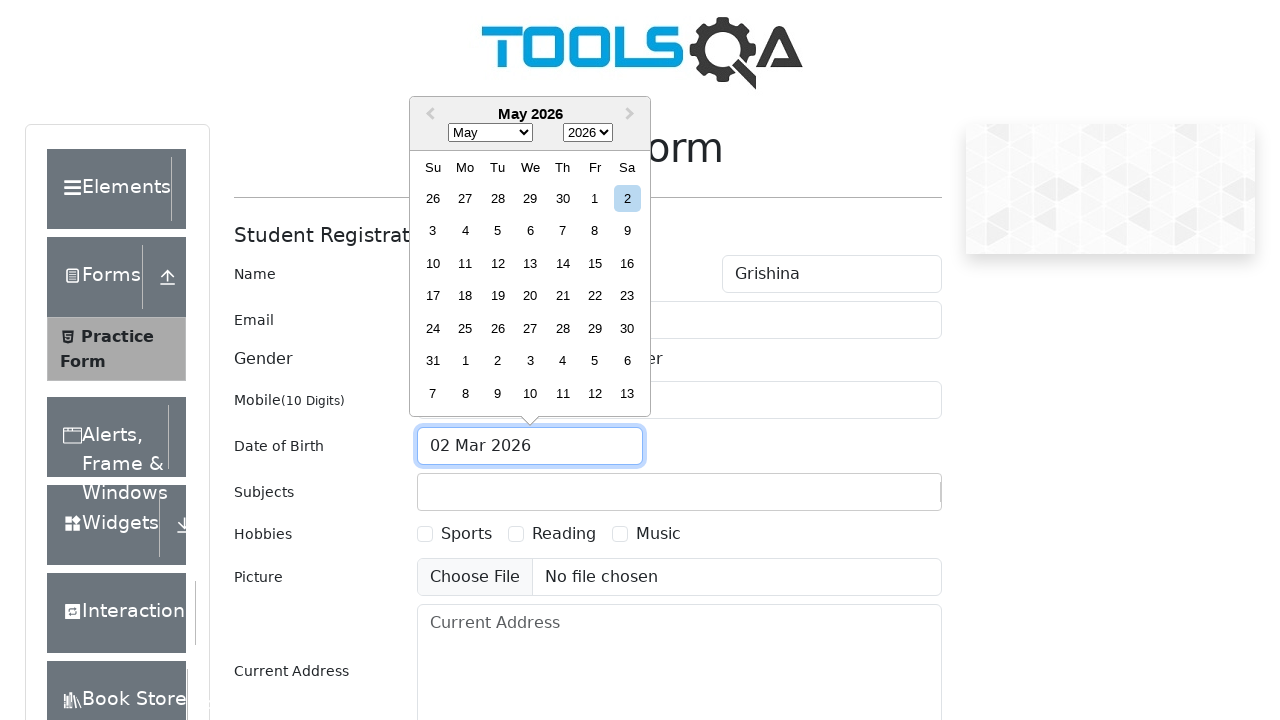

Selected year: 1900 on .react-datepicker__year-select
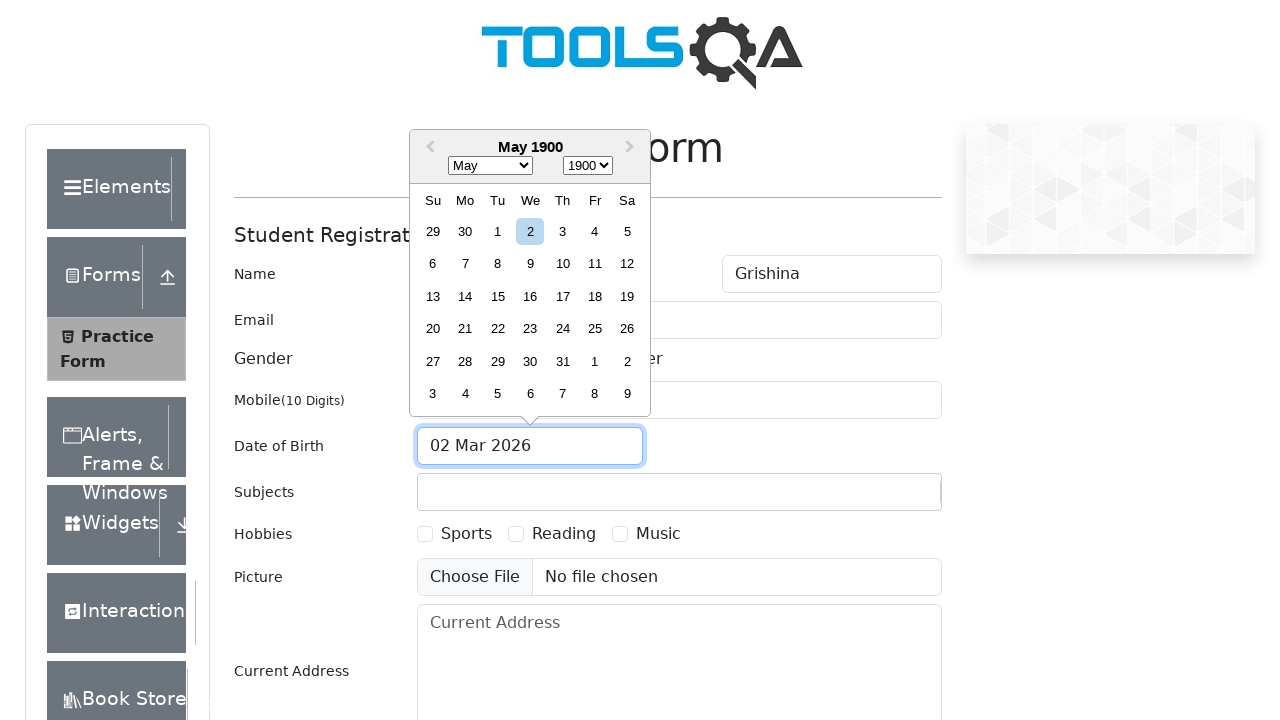

Selected day: 22 at (498, 329) on div.react-datepicker__day:has-text('22'):not(.react-datepicker__day--outside-mon
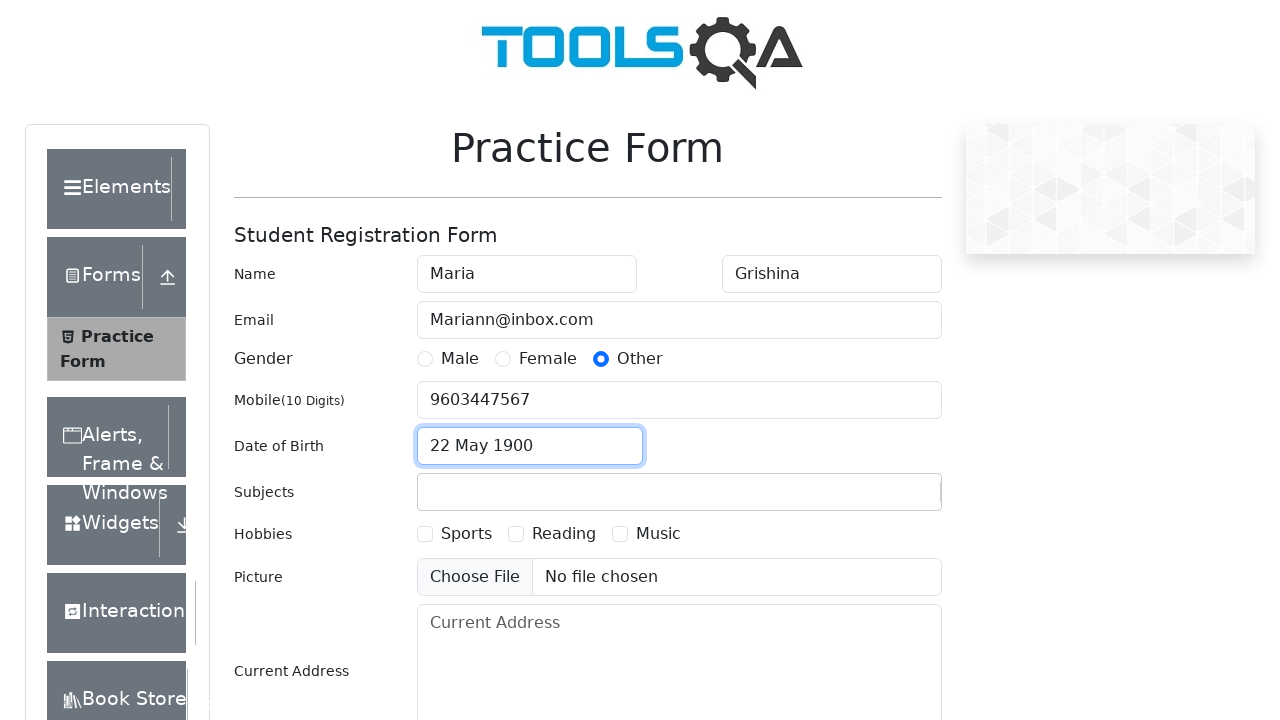

Filled subjects input with: Math on #subjectsInput
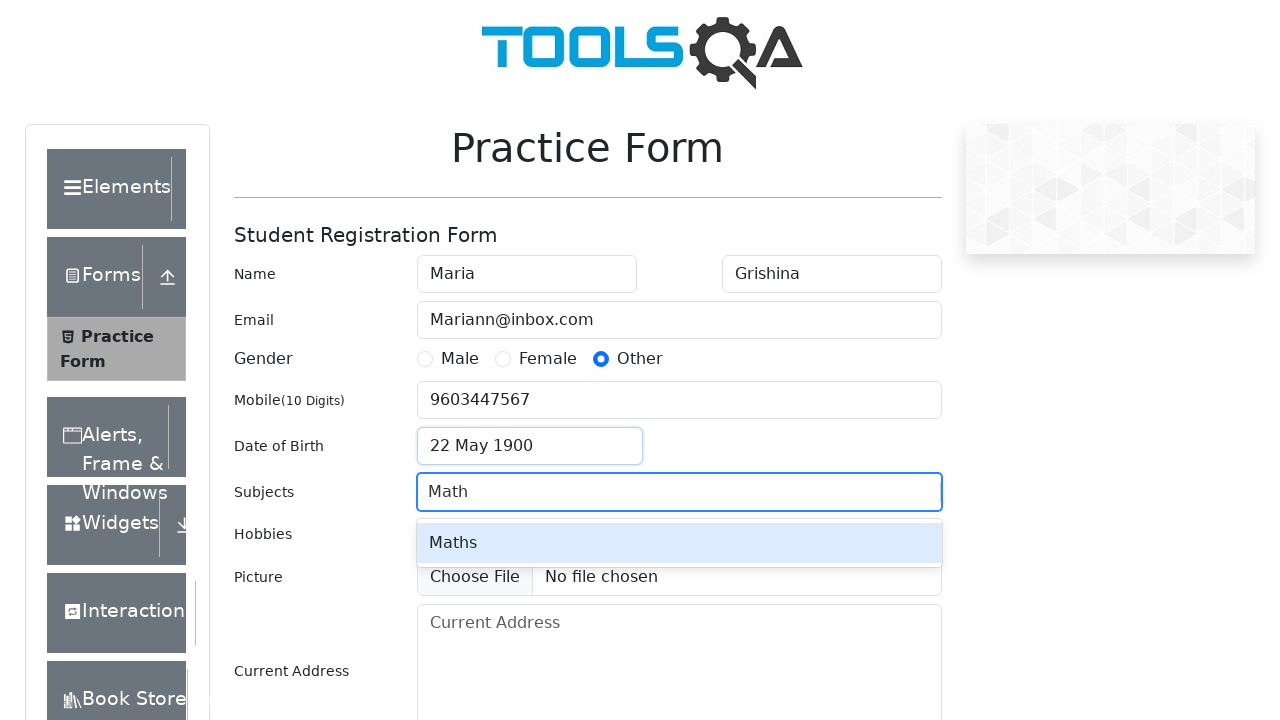

Pressed Enter to add Math subject on #subjectsInput
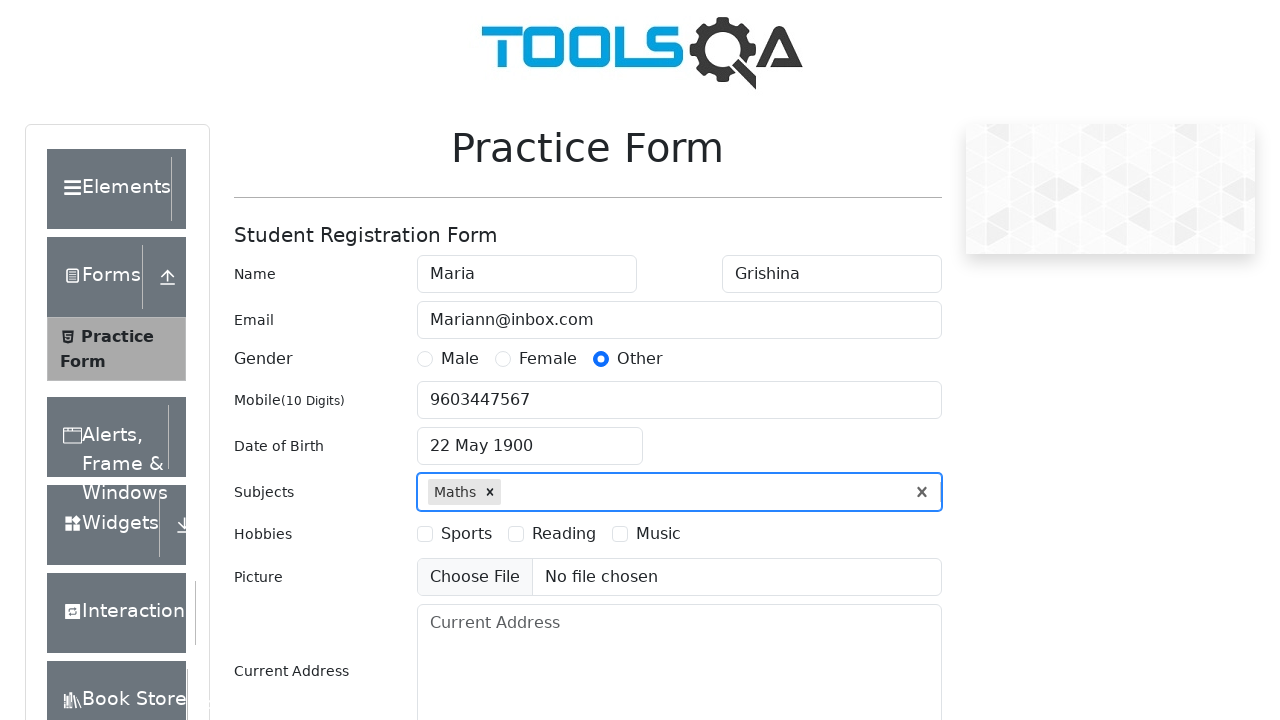

Selected hobby checkbox 1 (Sports) at (466, 534) on label[for='hobbies-checkbox-1']
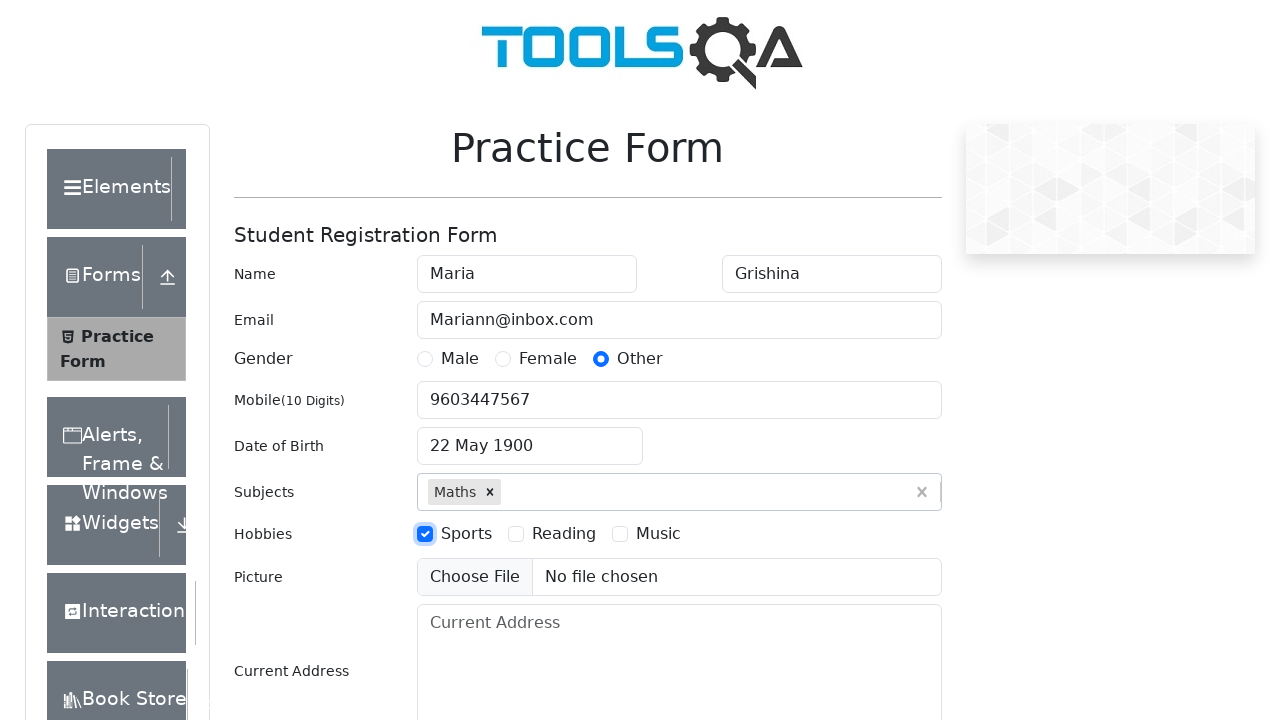

Selected hobby checkbox 2 (Reading) at (564, 534) on label[for='hobbies-checkbox-2']
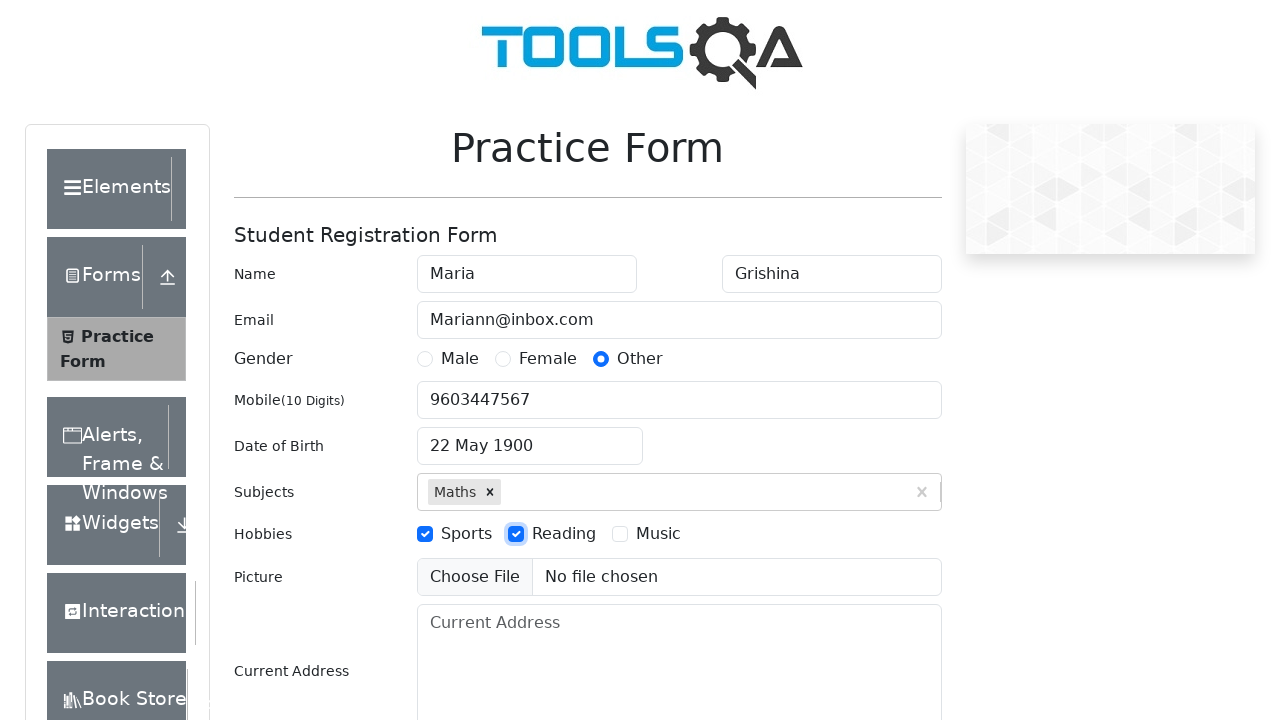

Selected hobby checkbox 3 (Music) at (658, 534) on label[for='hobbies-checkbox-3']
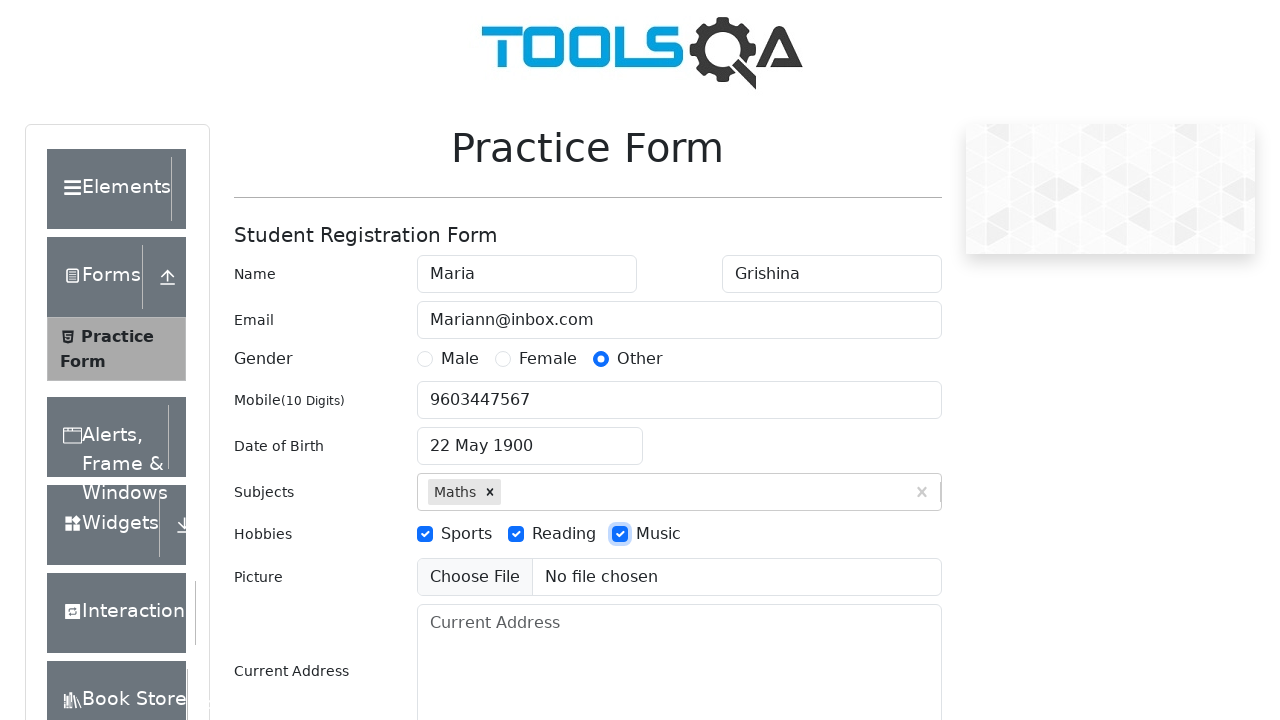

Filled current address: г. Пенза, ул. Щербакова 89 on #currentAddress
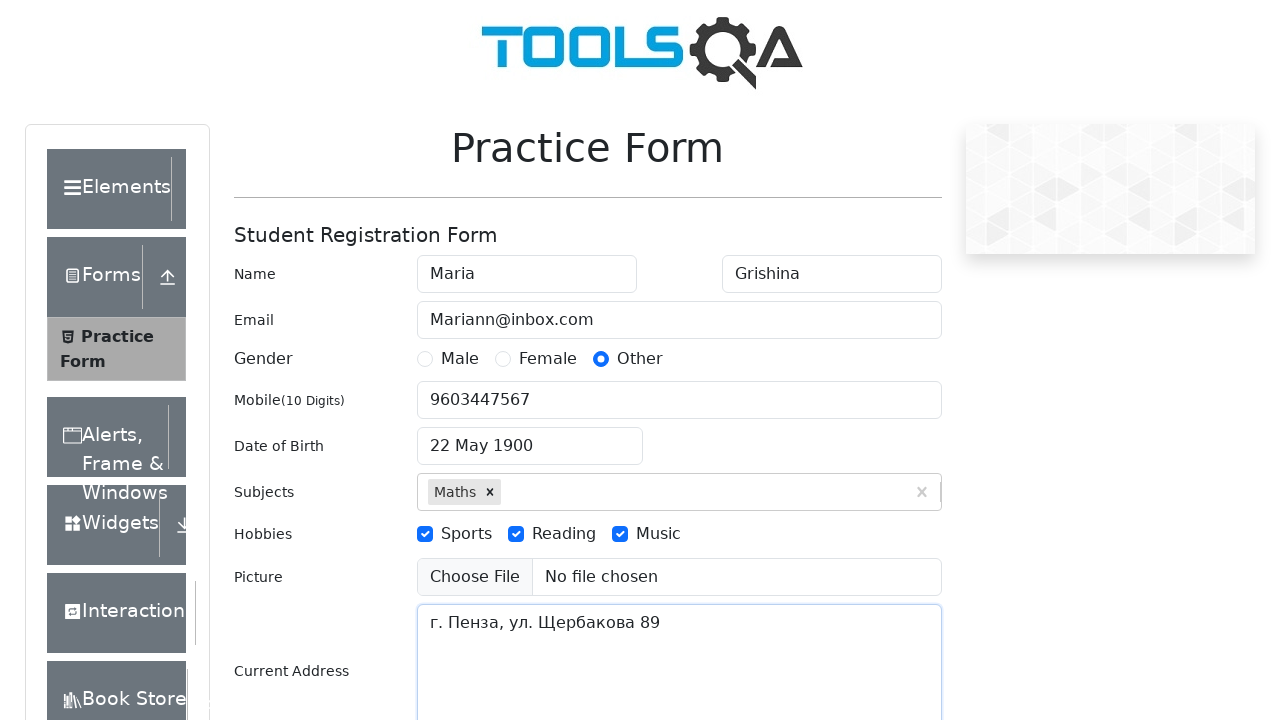

Filled state search input with: n on #react-select-3-input
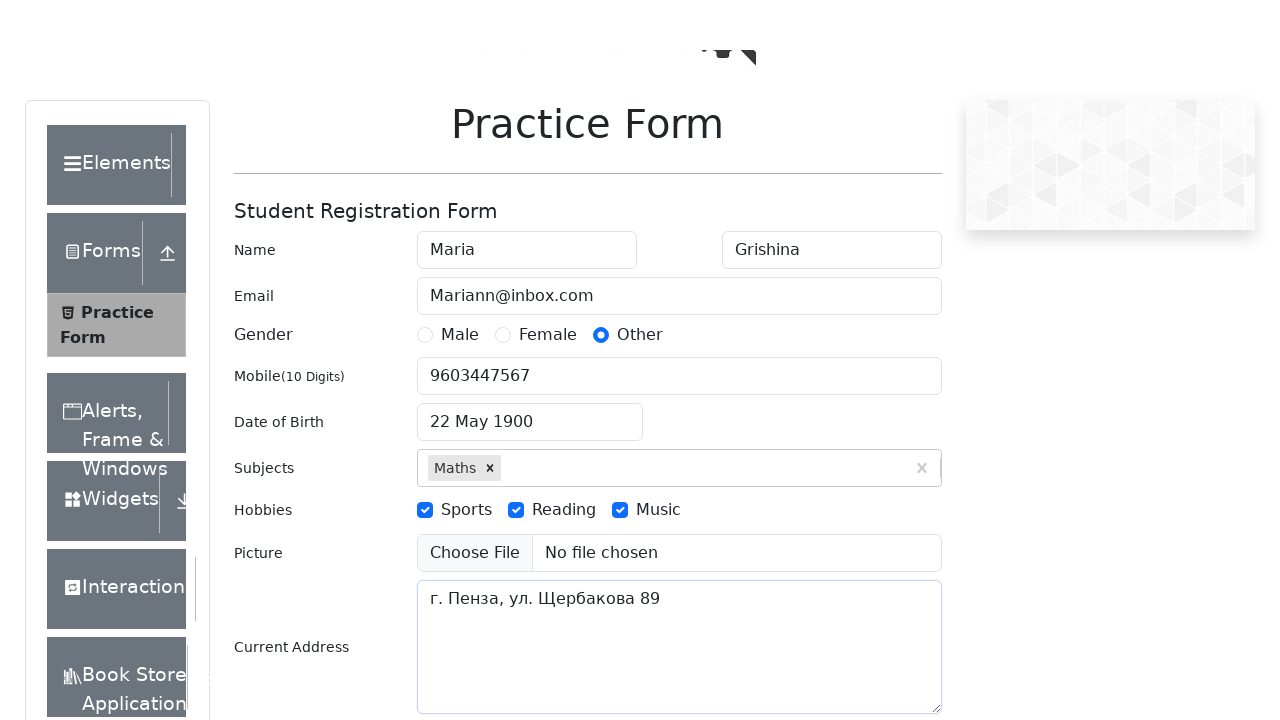

Pressed Enter to select state on #react-select-3-input
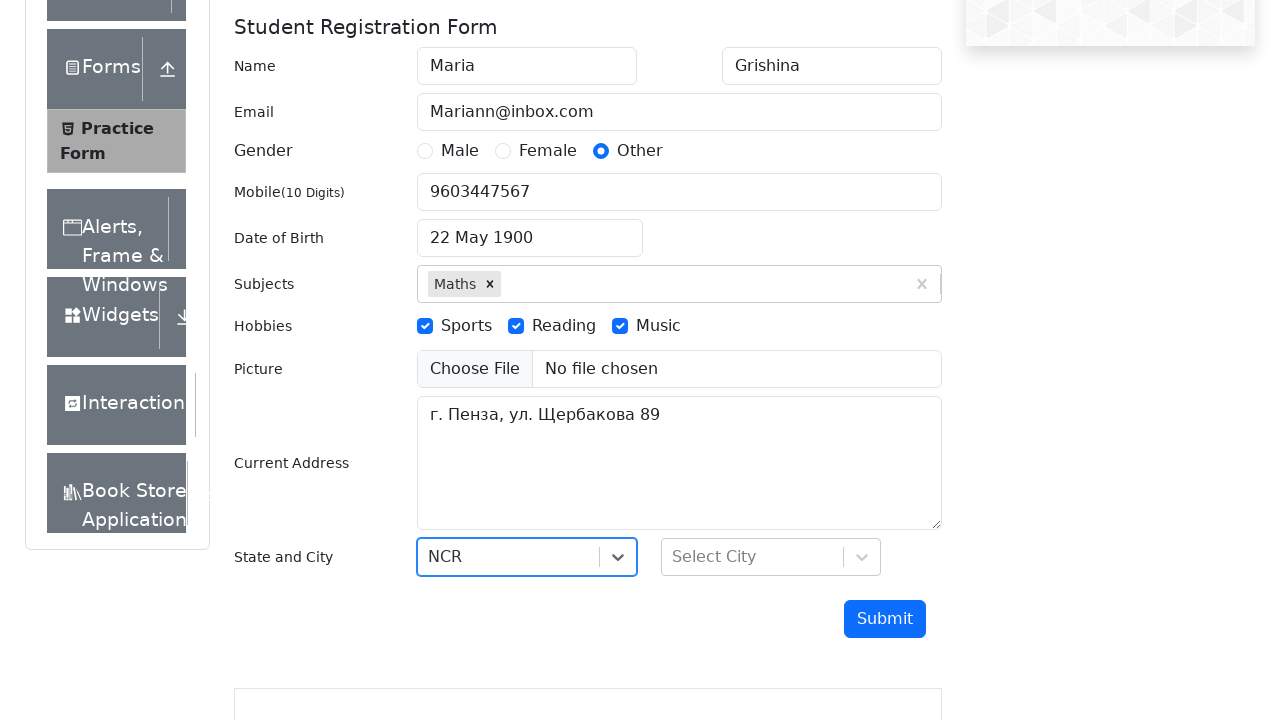

Filled city search input with: a on #react-select-4-input
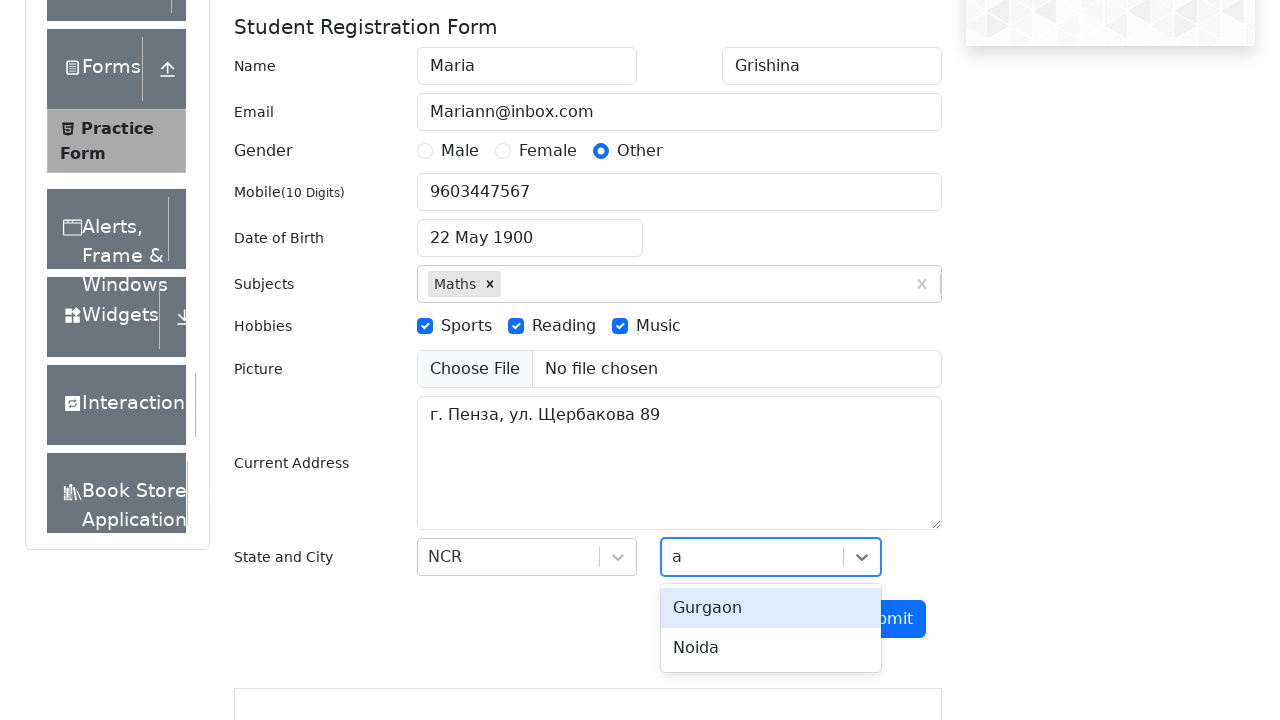

Pressed Enter to select city on #react-select-4-input
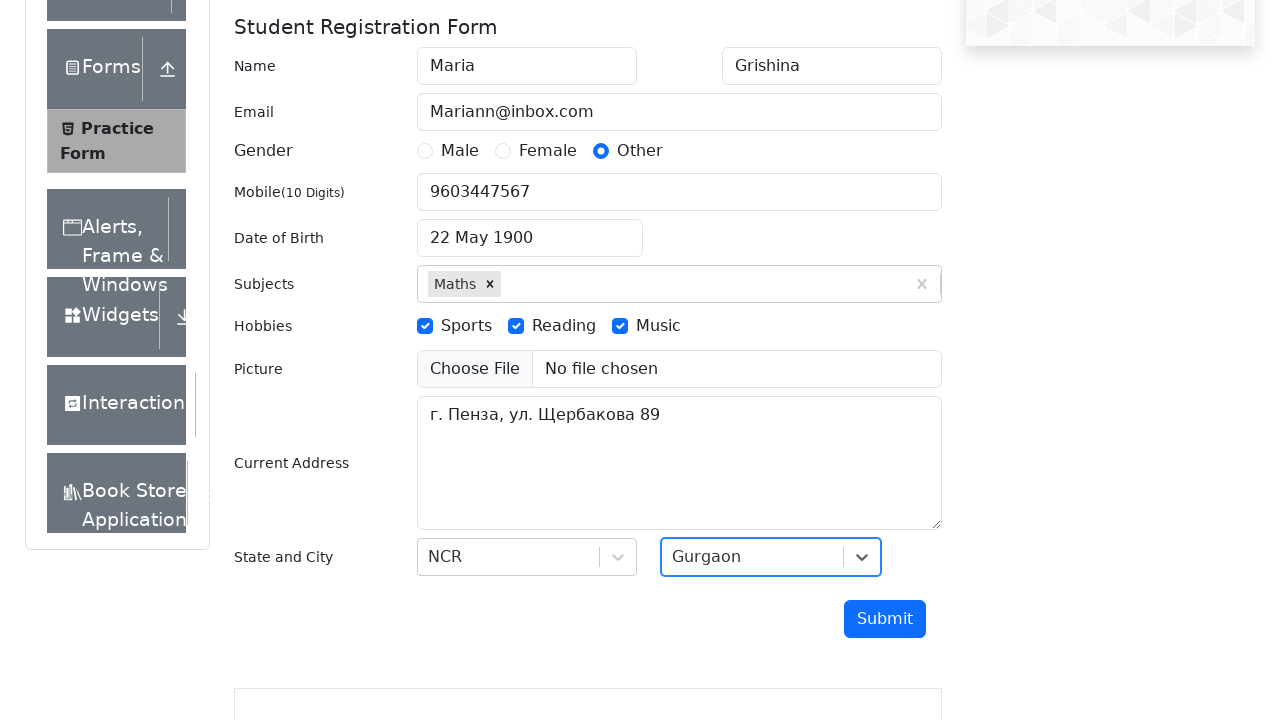

Clicked submit button to submit the form at (885, 619) on #submit
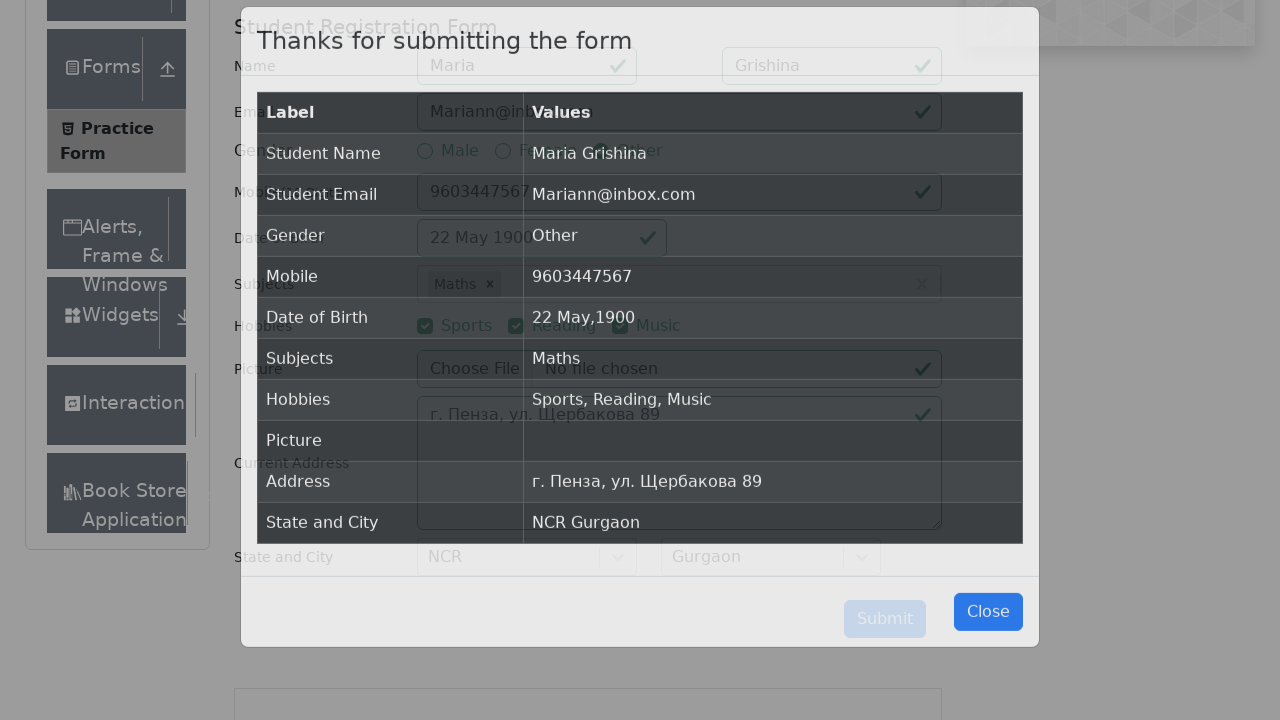

Confirmation modal with submitted data loaded
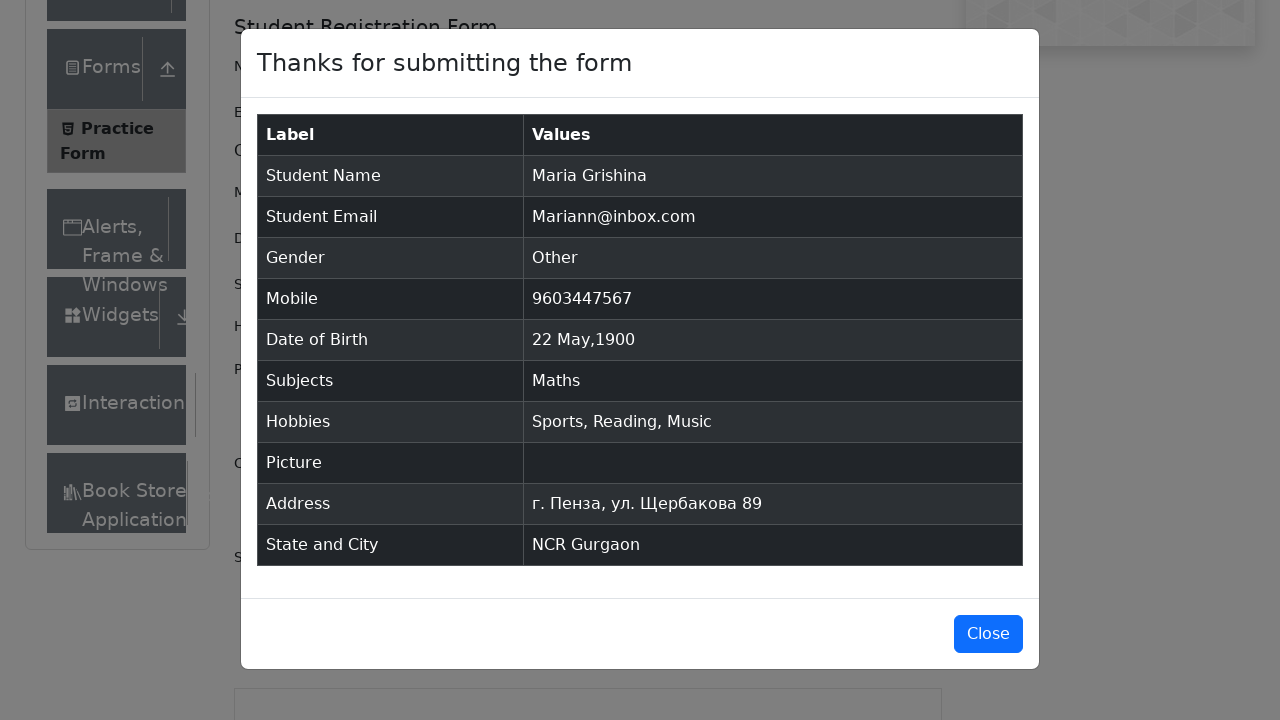

Clicked button to close confirmation modal at (988, 634) on #closeLargeModal
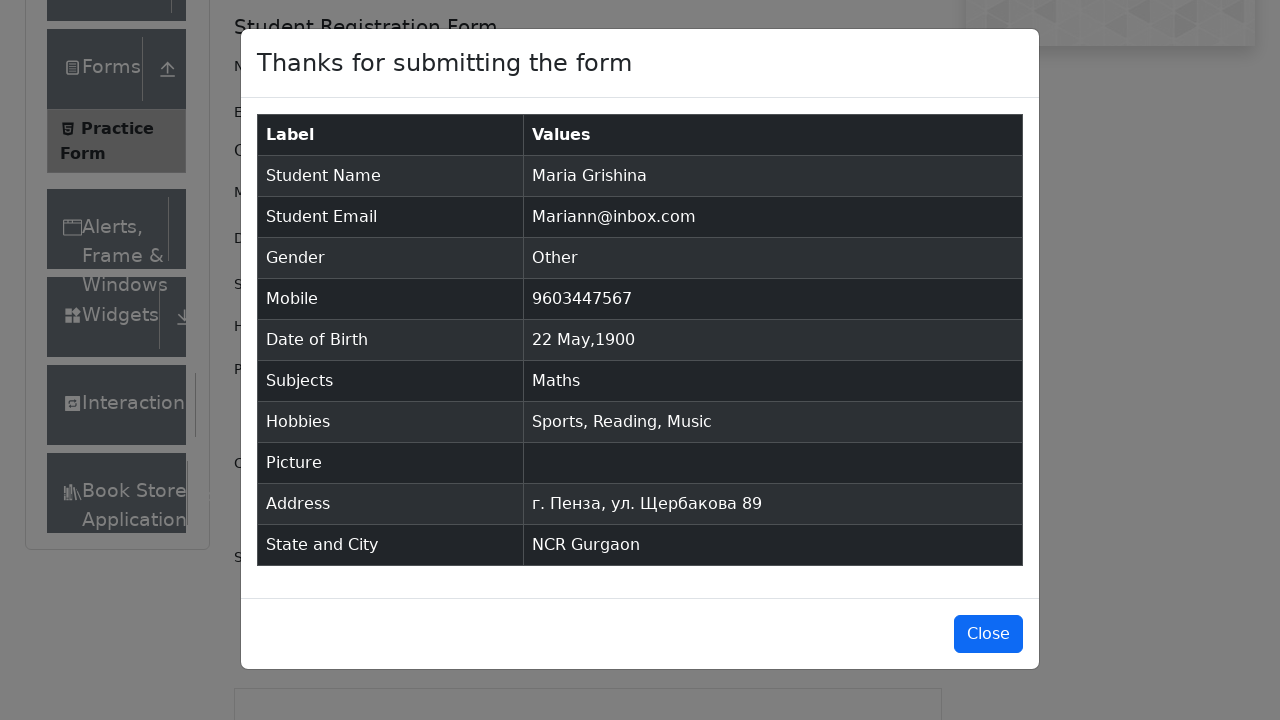

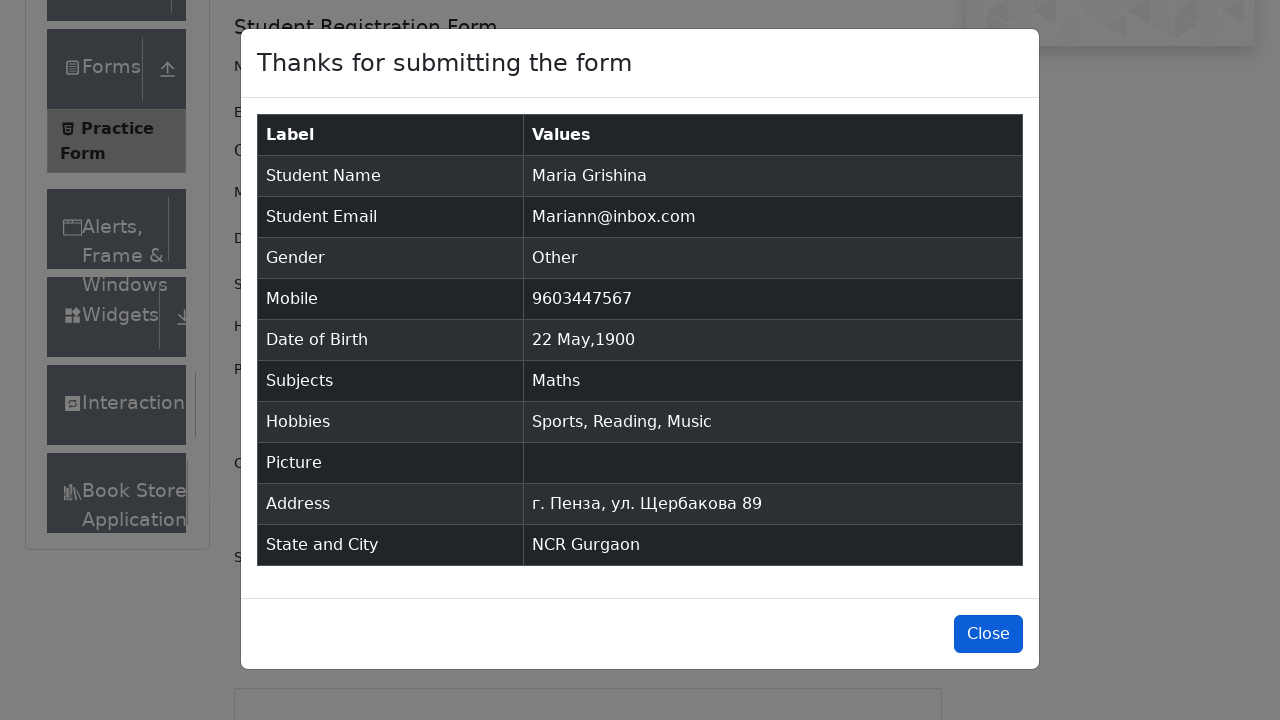